Tests horizontal scrolling functionality by scrolling left on a dashboard page

Starting URL: https://dashboards.handmadeinteractive.com/jasonlove

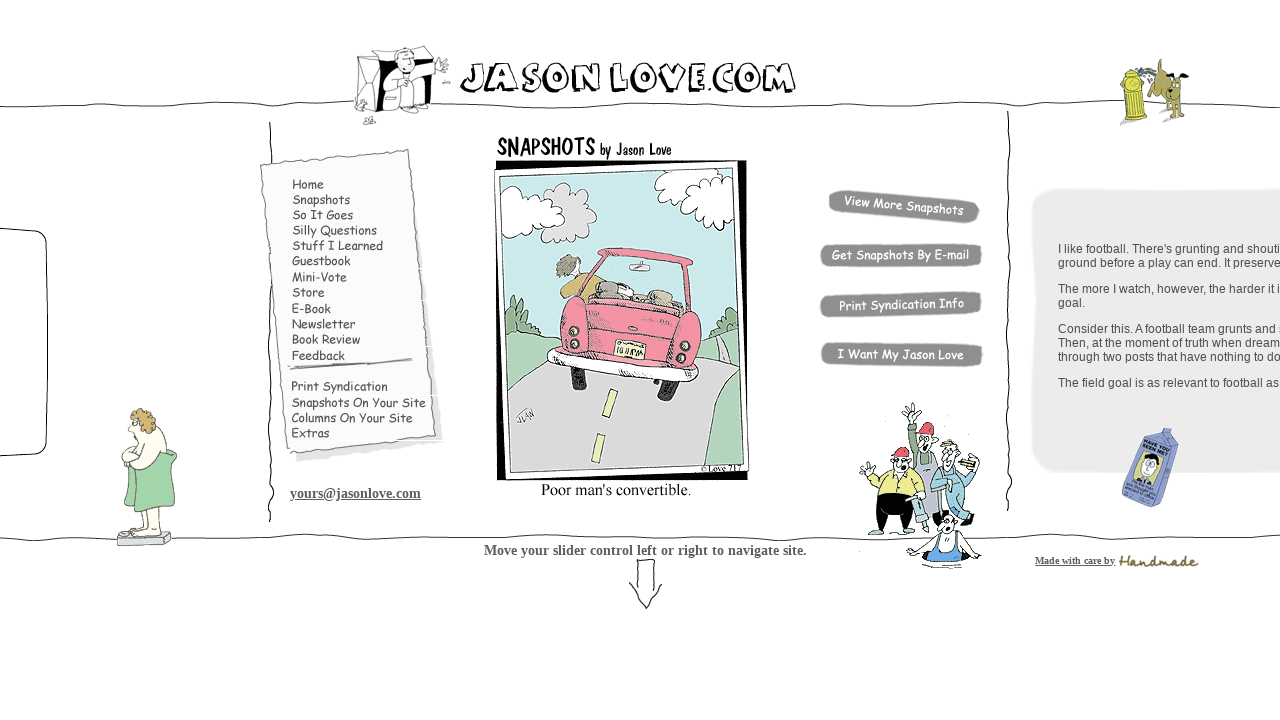

Waited 2 seconds before scrolling
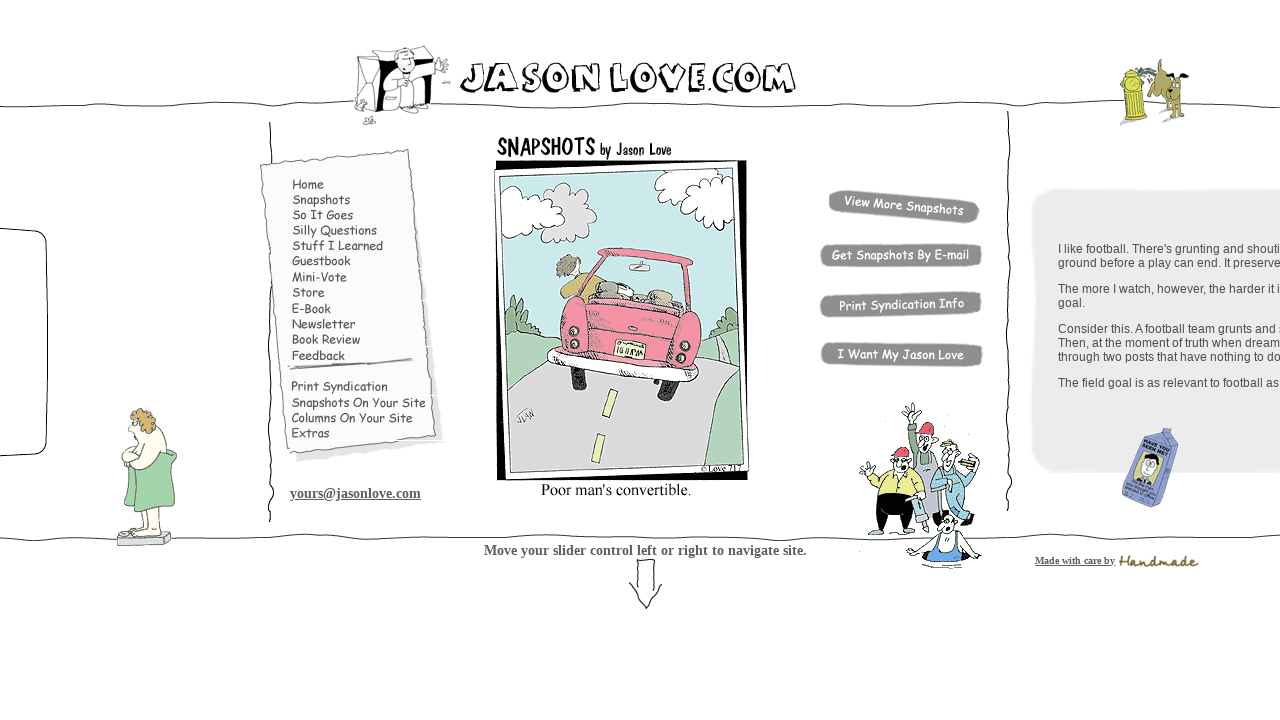

Scrolled left by 5000 pixels on dashboard
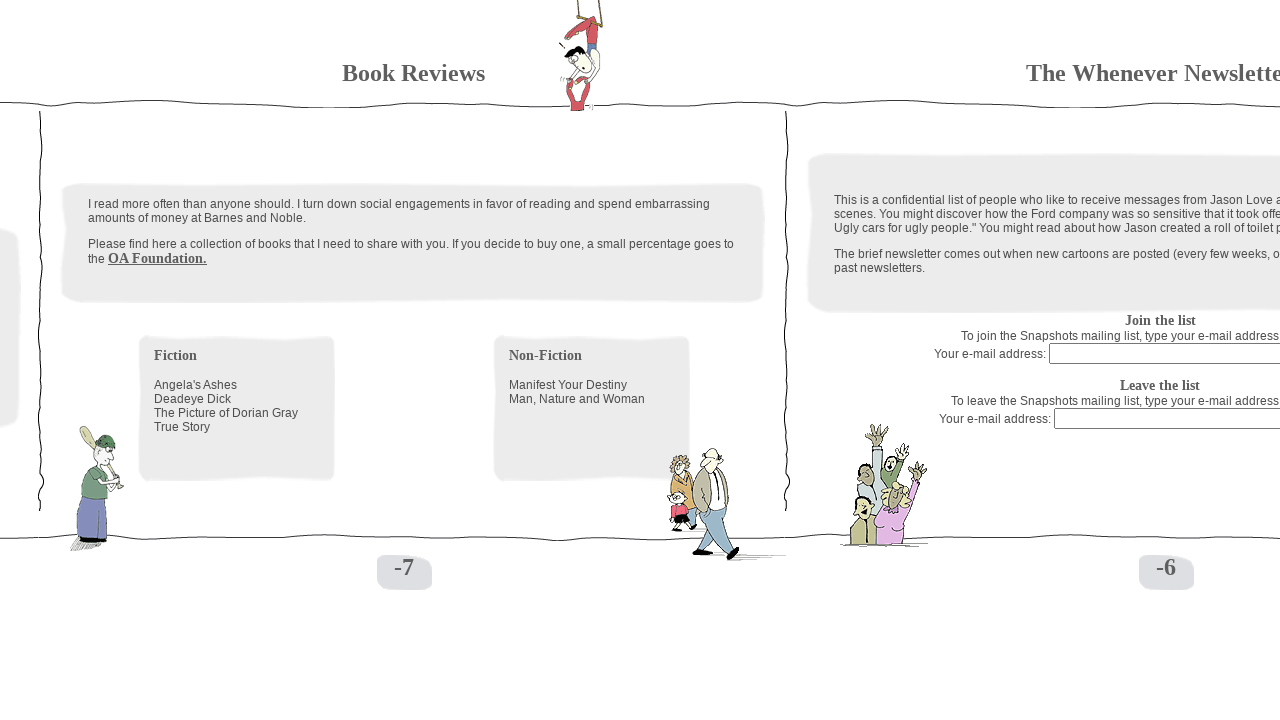

Waited 2 seconds before scrolling
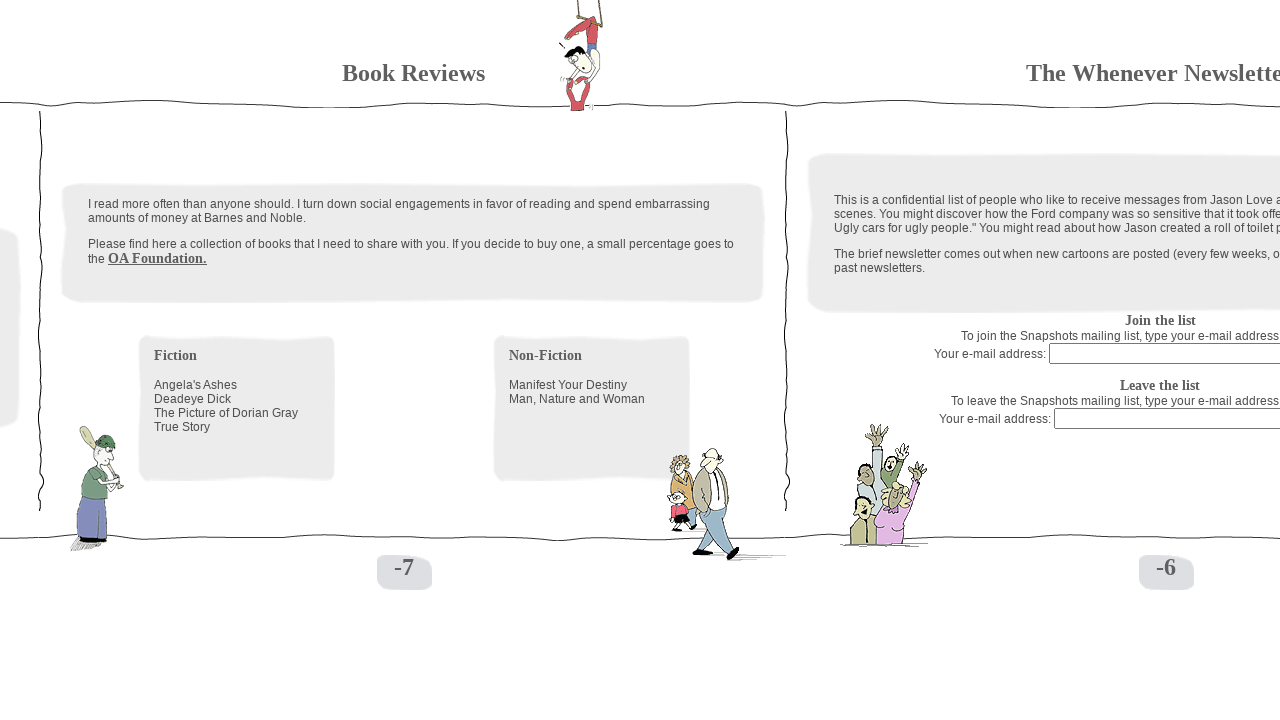

Scrolled left by 5000 pixels on dashboard
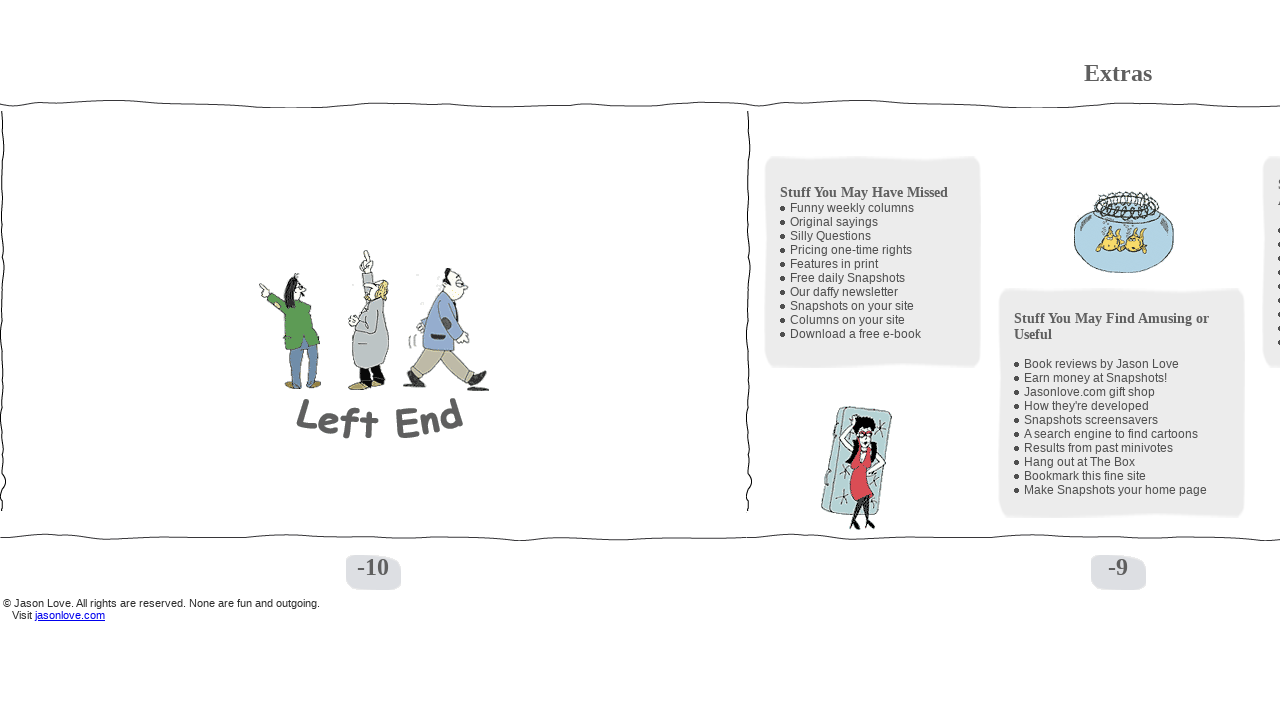

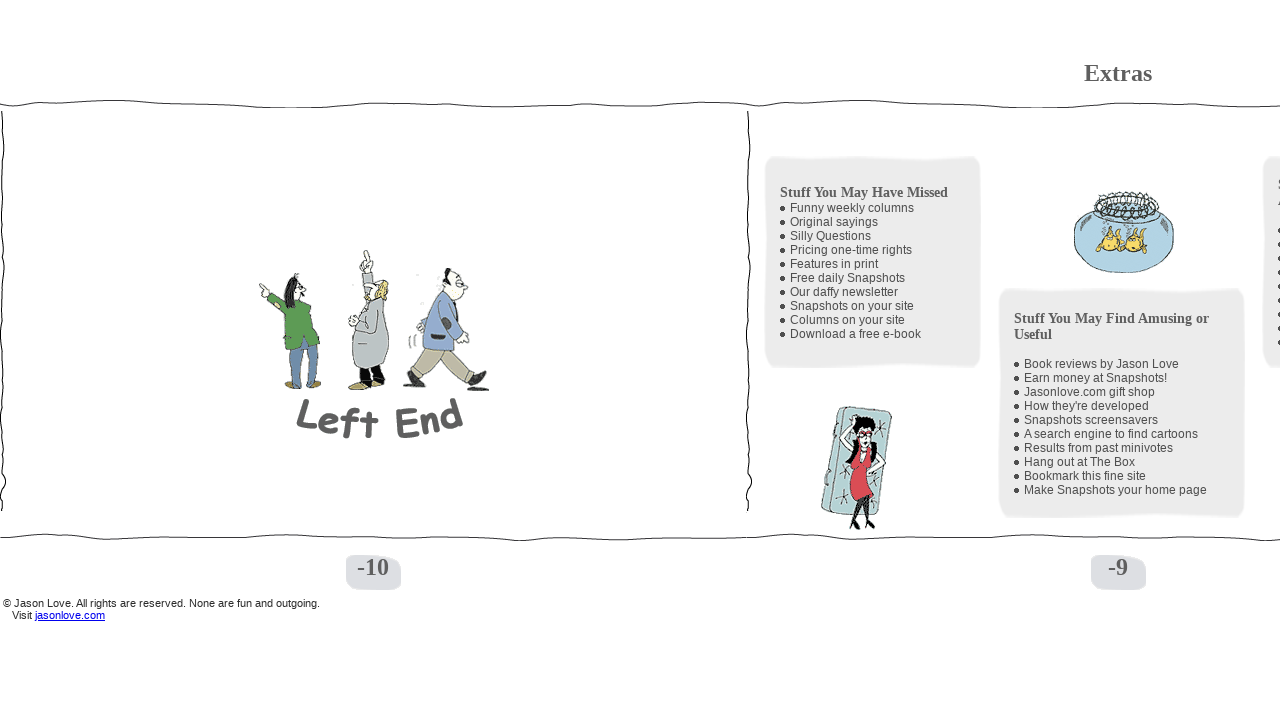